Tests dynamically loaded page elements where the element is not initially in the DOM until after clicking Start

Starting URL: http://the-internet.herokuapp.com/dynamic_loading/2

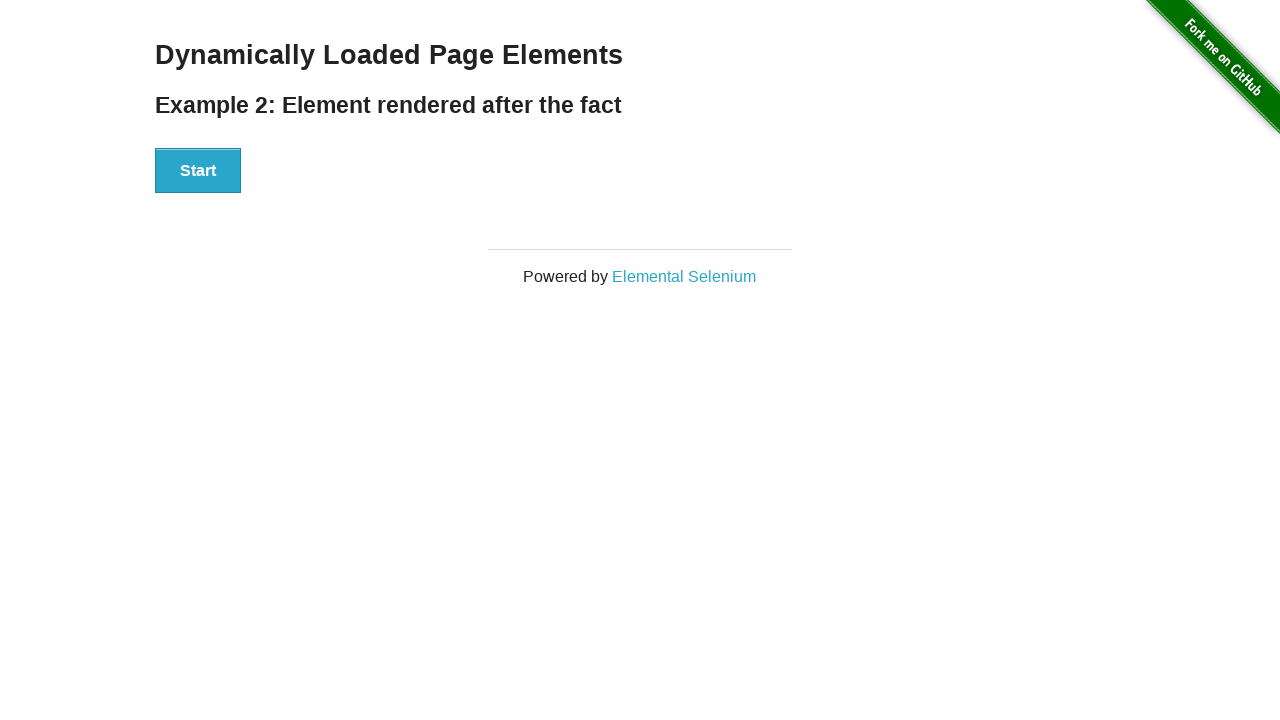

Clicked the Start button to trigger dynamic loading at (198, 171) on xpath=//div[@id='start']/button[contains(text(),'Start')]
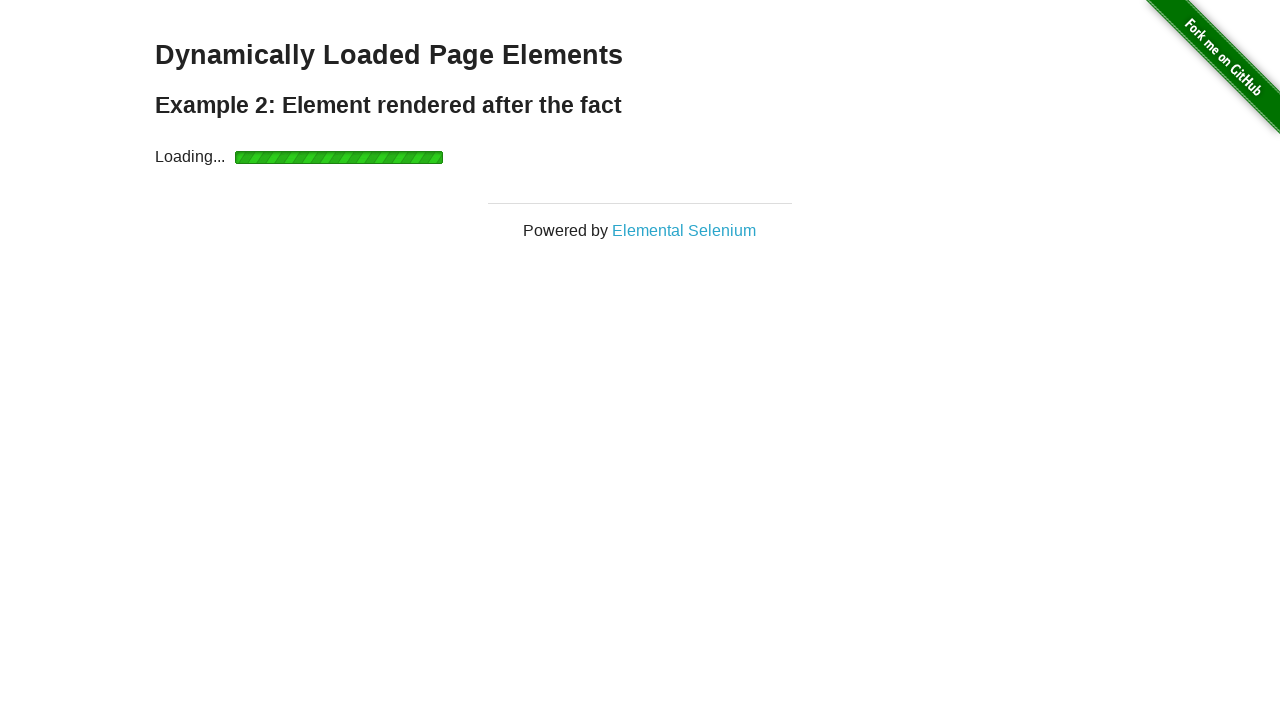

Loading bar appeared on the page
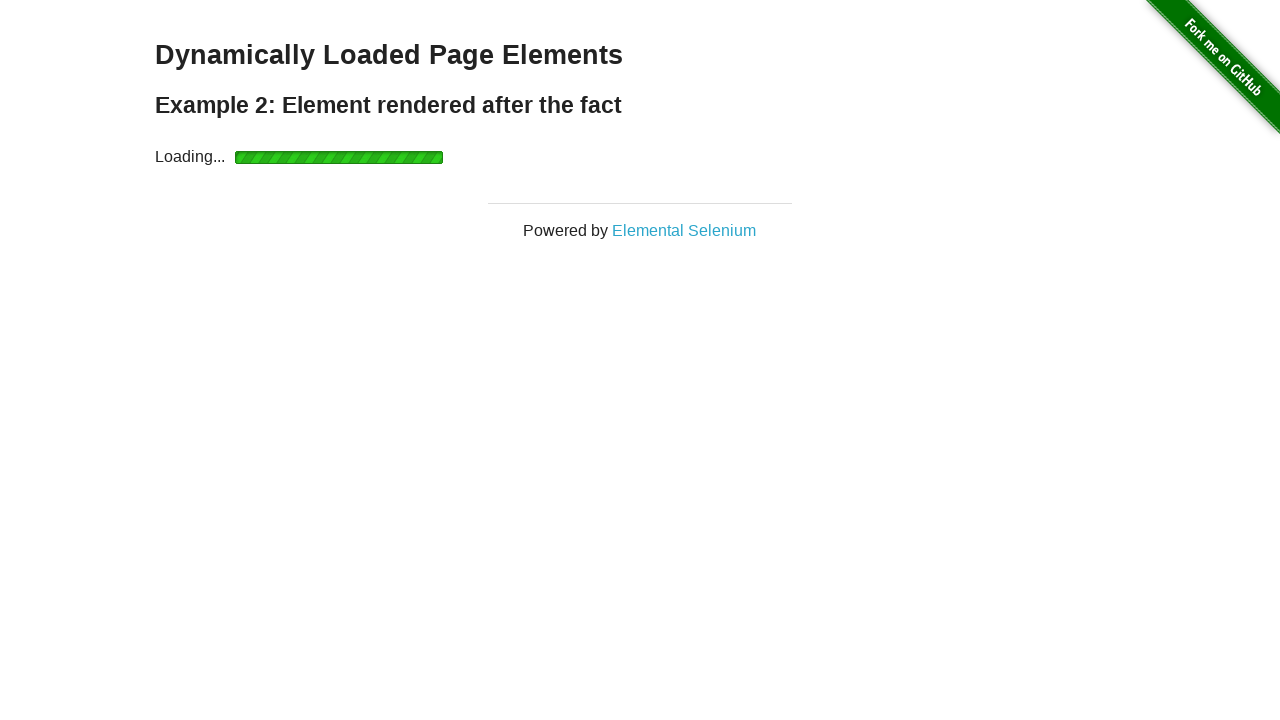

Loading bar disappeared after processing
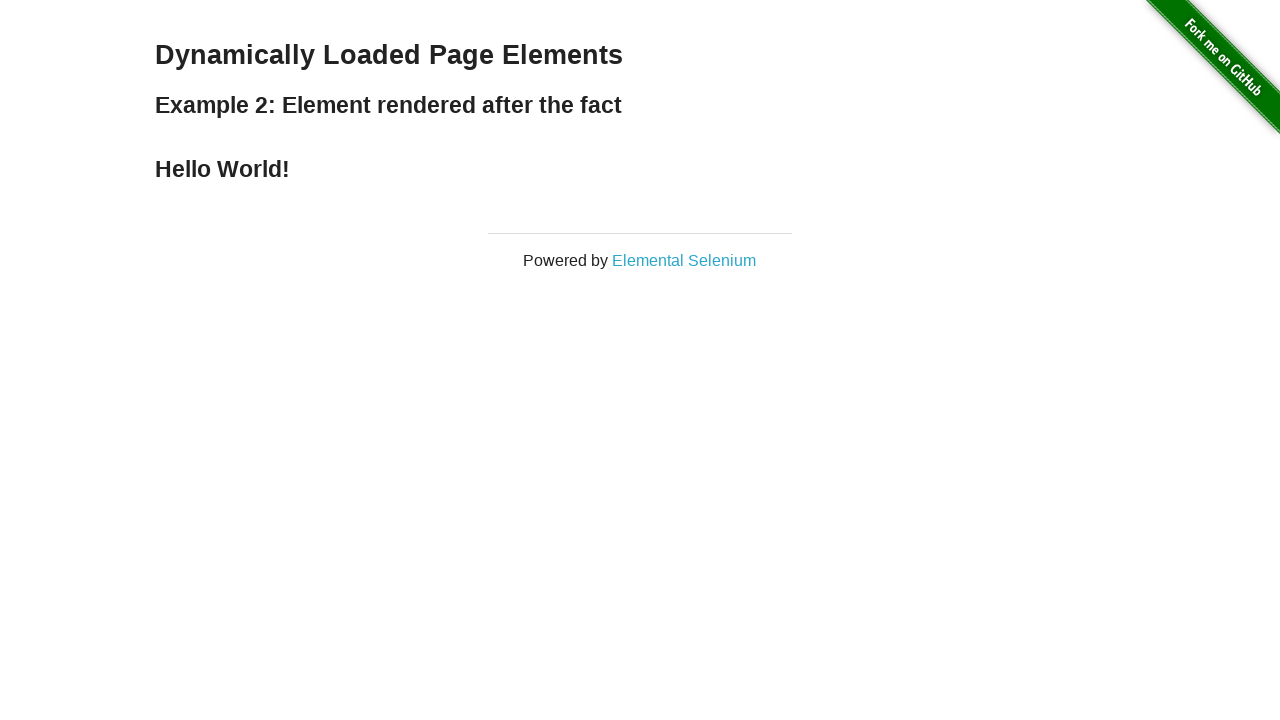

Dynamic element 'Hello World' text appeared in the DOM
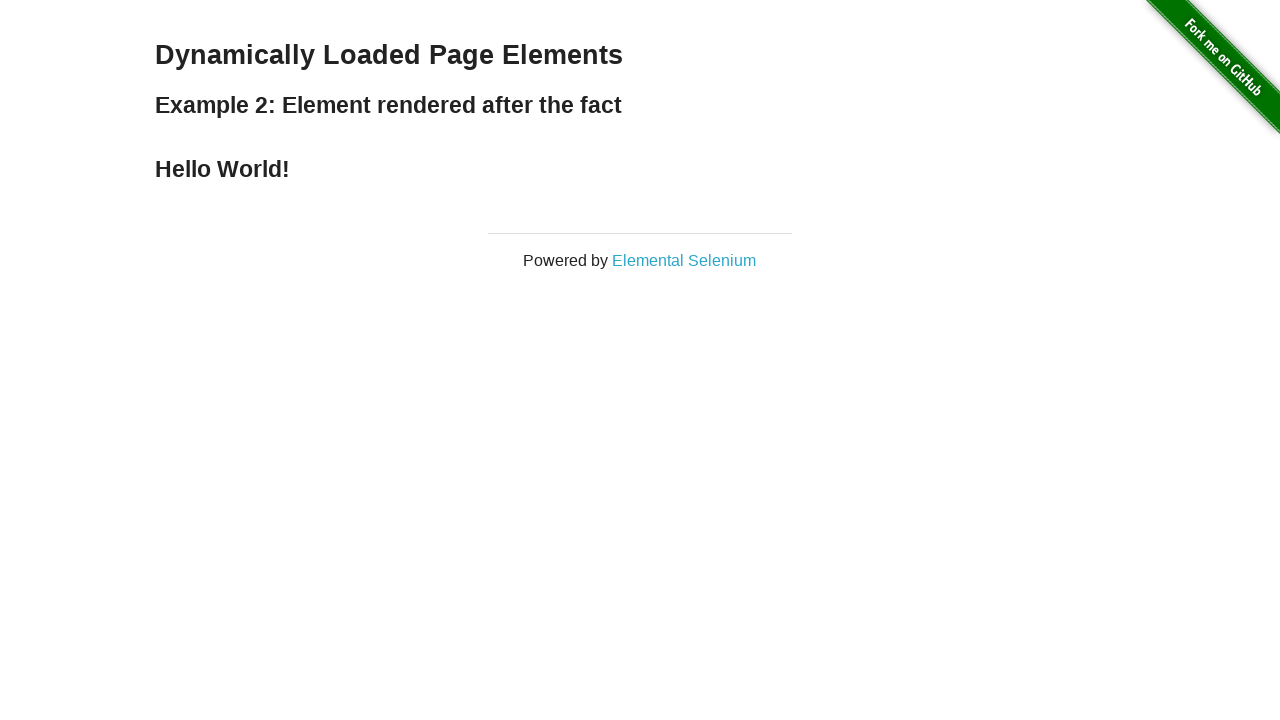

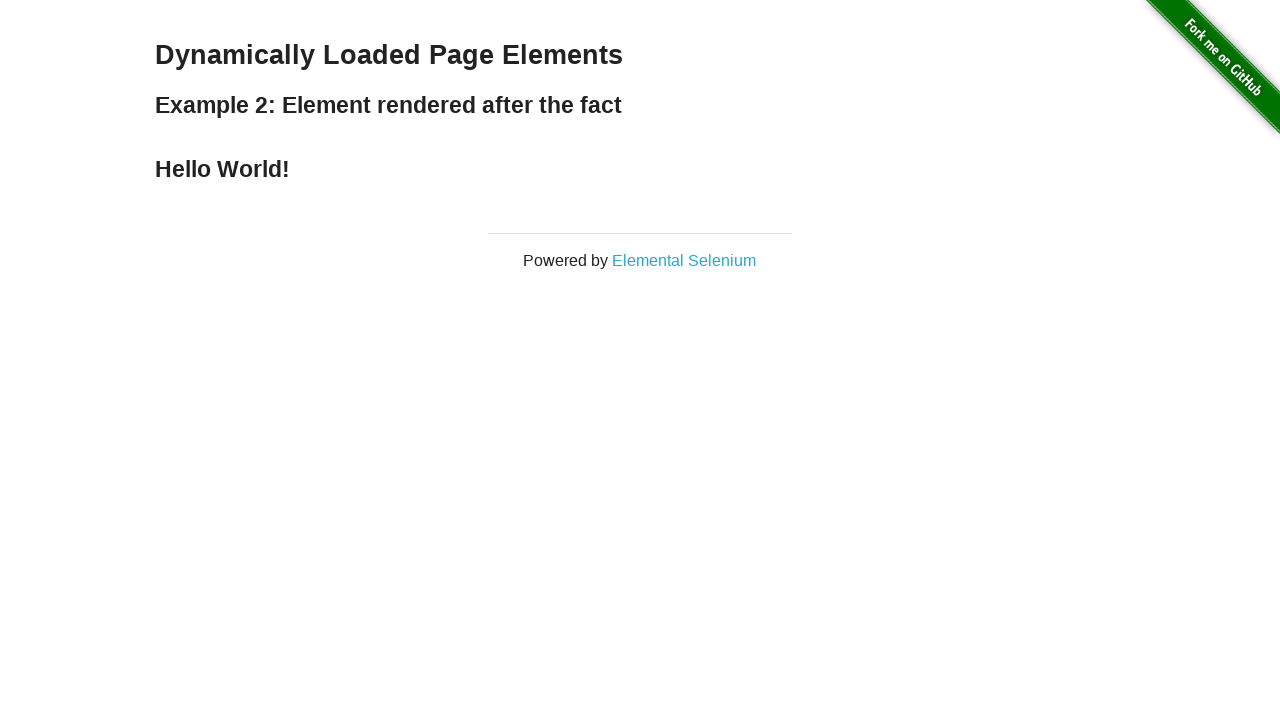